Tests window handling functionality by clicking a link that opens a new window, switching between windows, and verifying content in both windows

Starting URL: https://the-internet.herokuapp.com/

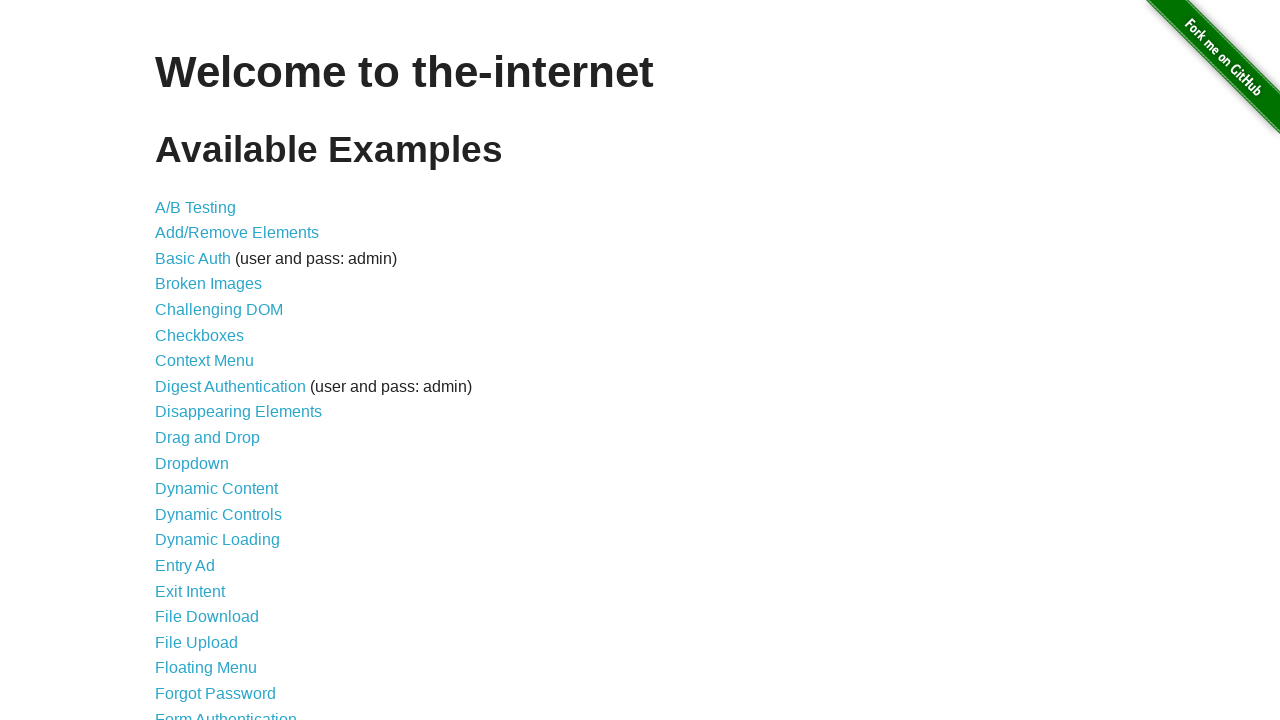

Clicked on Multiple Windows link at (218, 369) on text=Multiple Windows
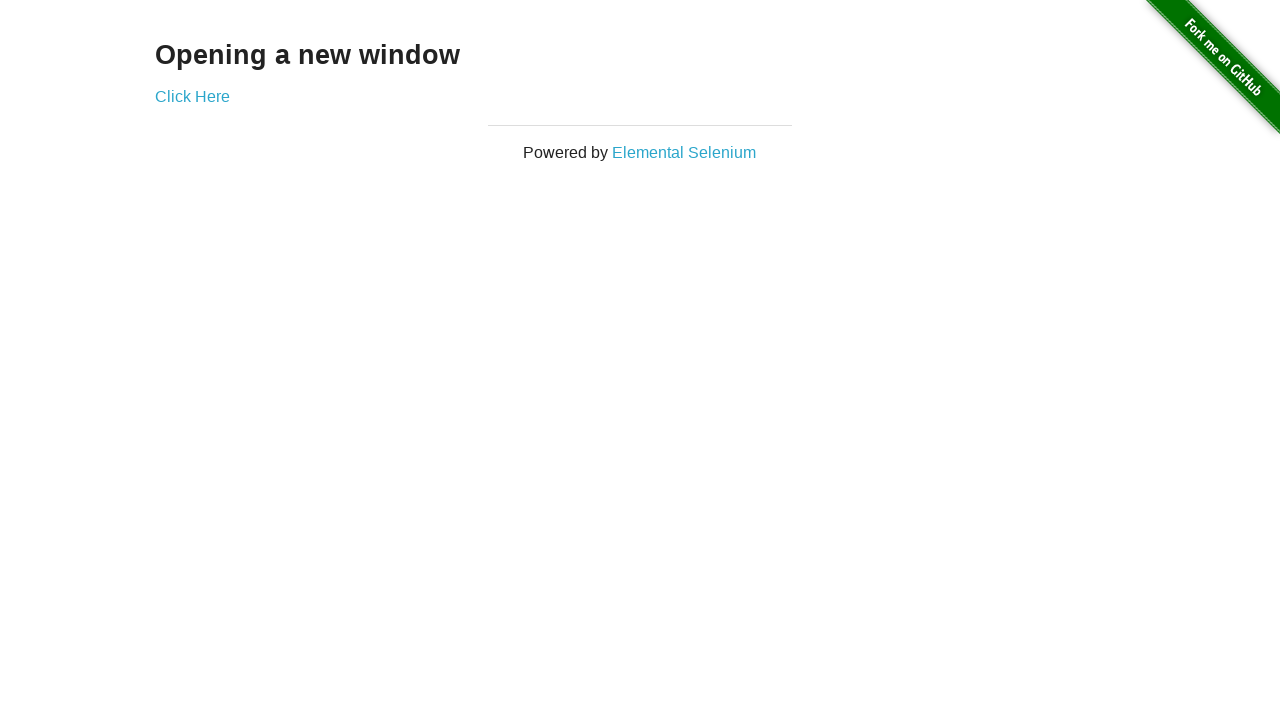

Clicked 'Click Here' link to open new window at (192, 96) on text=Click Here
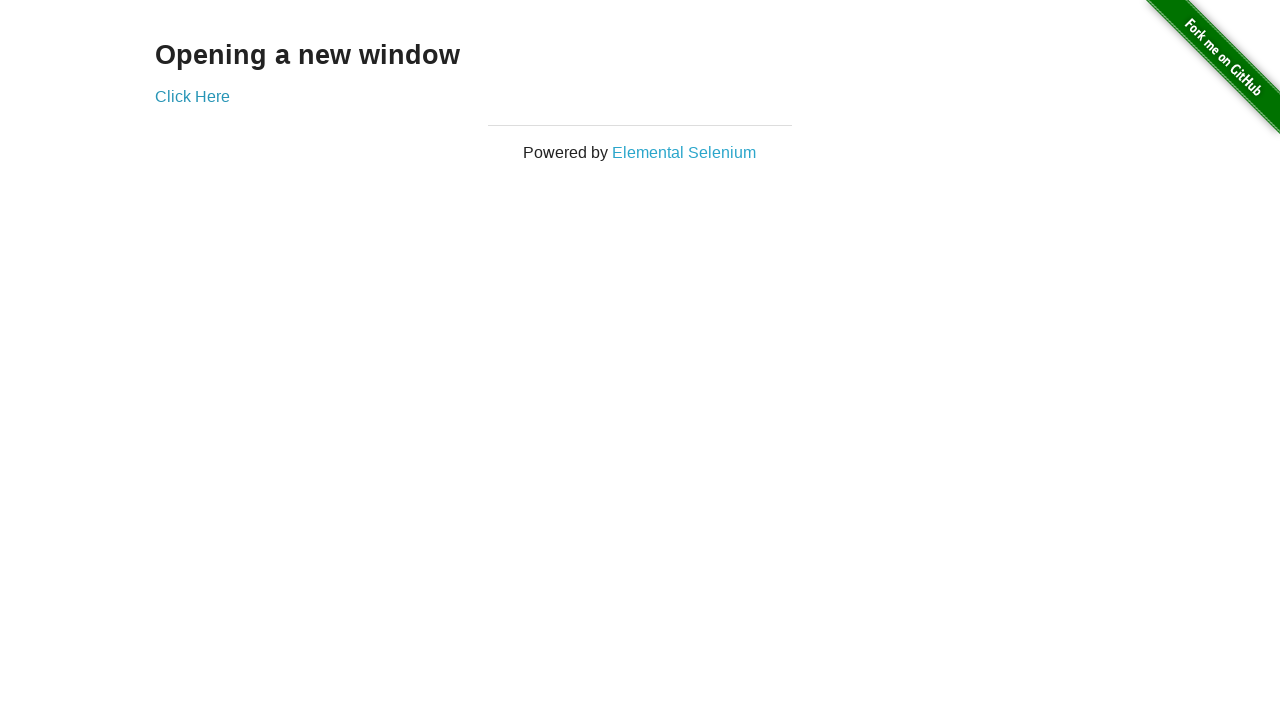

Verified 'New Window' heading in new window
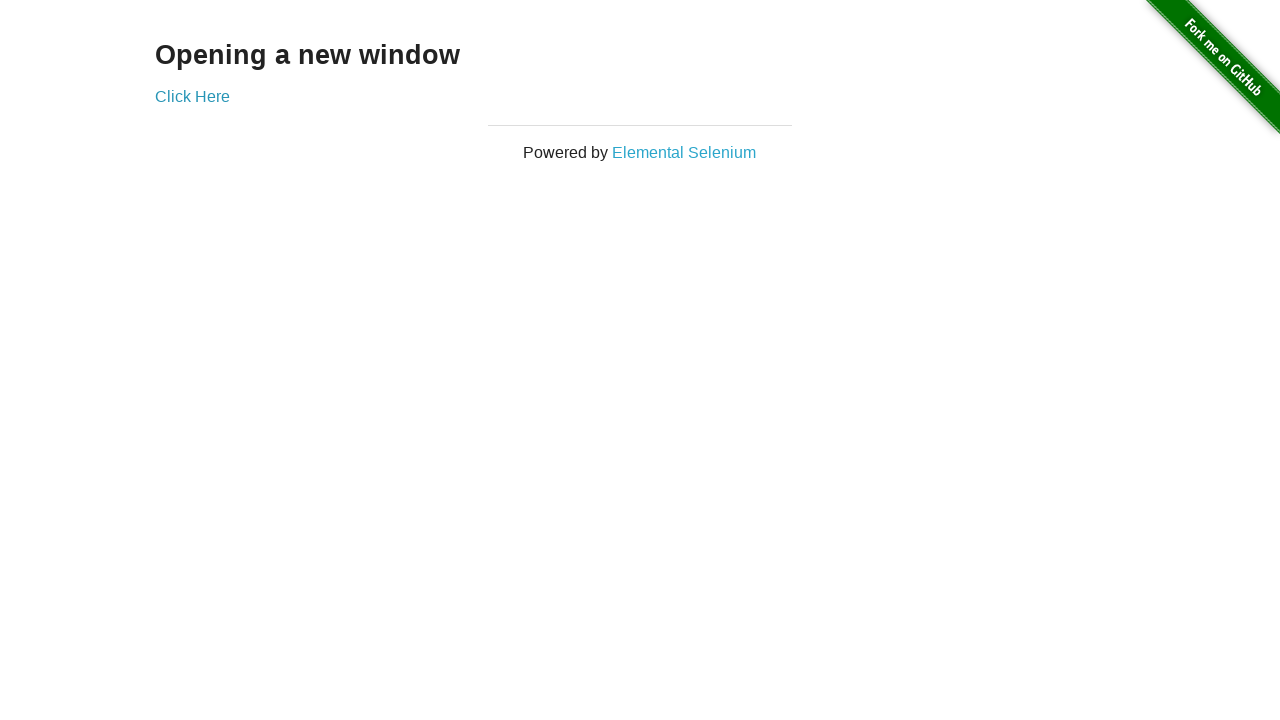

Verified 'Opening a new window' heading in original window
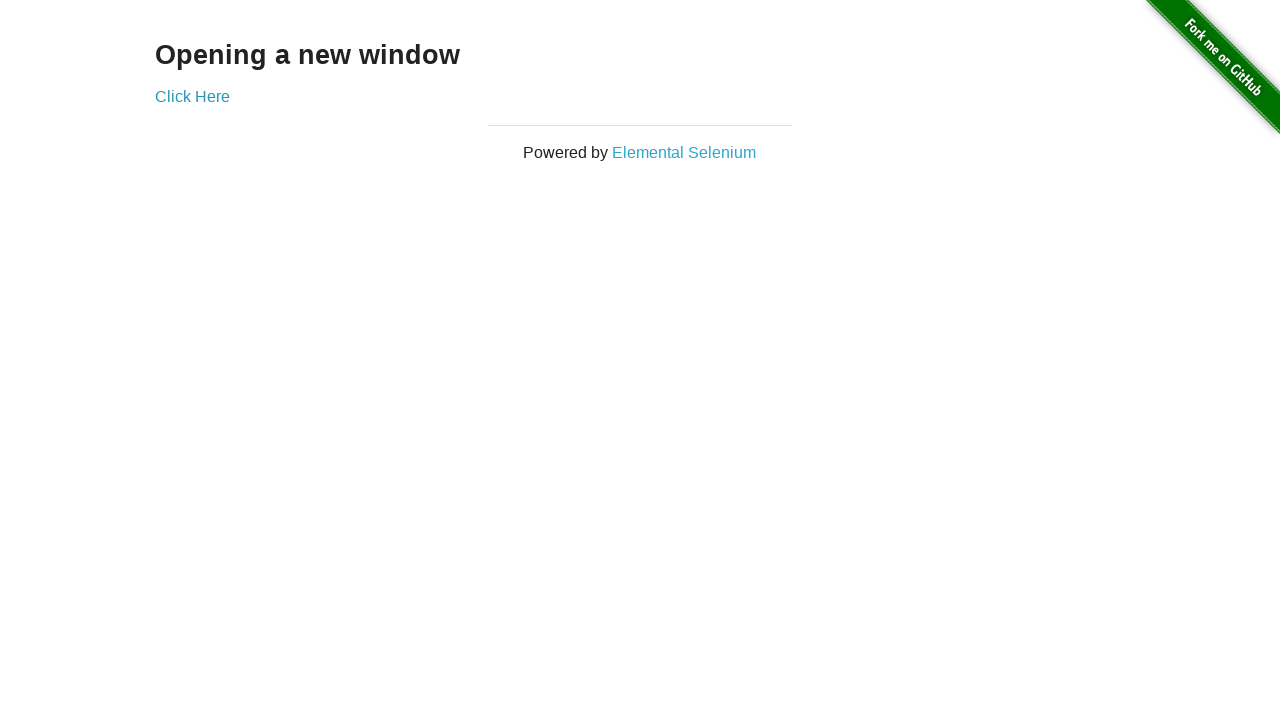

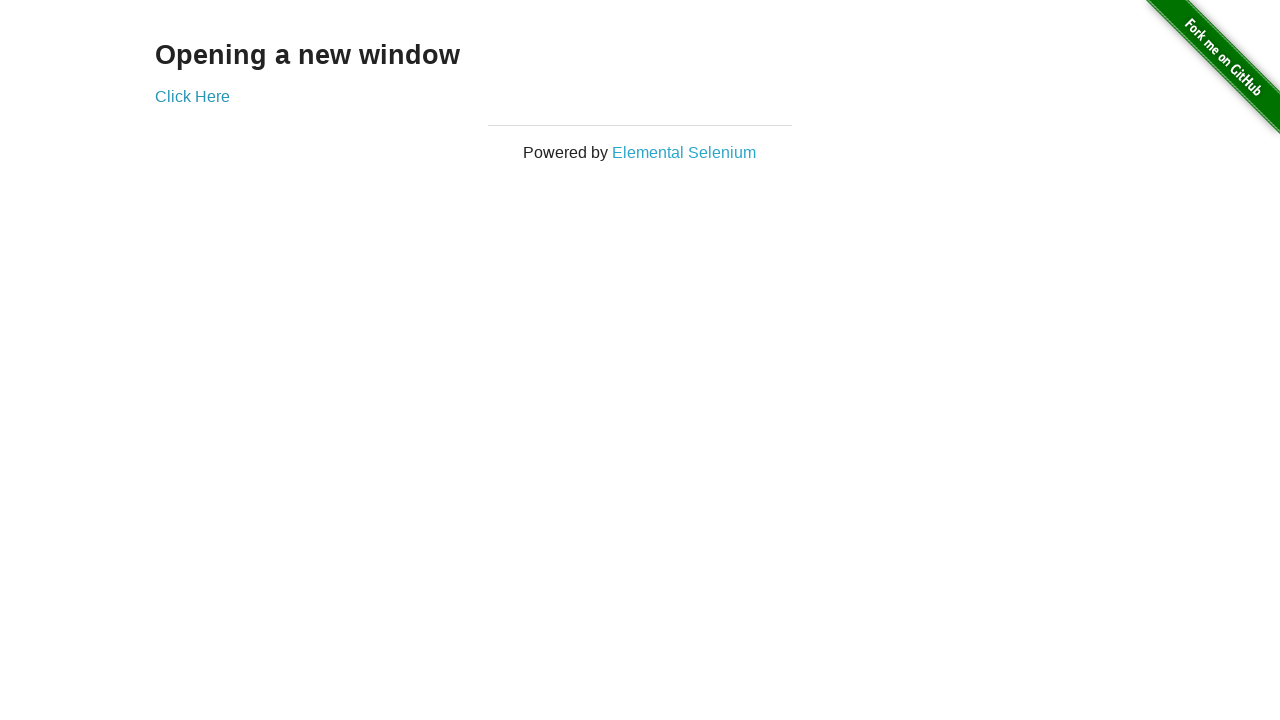